Tests an e-commerce shopping flow by adding specific products (Cucumber, Tomato, Brocolli) to cart, proceeding to checkout, applying a promo code, and placing an order.

Starting URL: https://rahulshettyacademy.com/seleniumPractise/#/

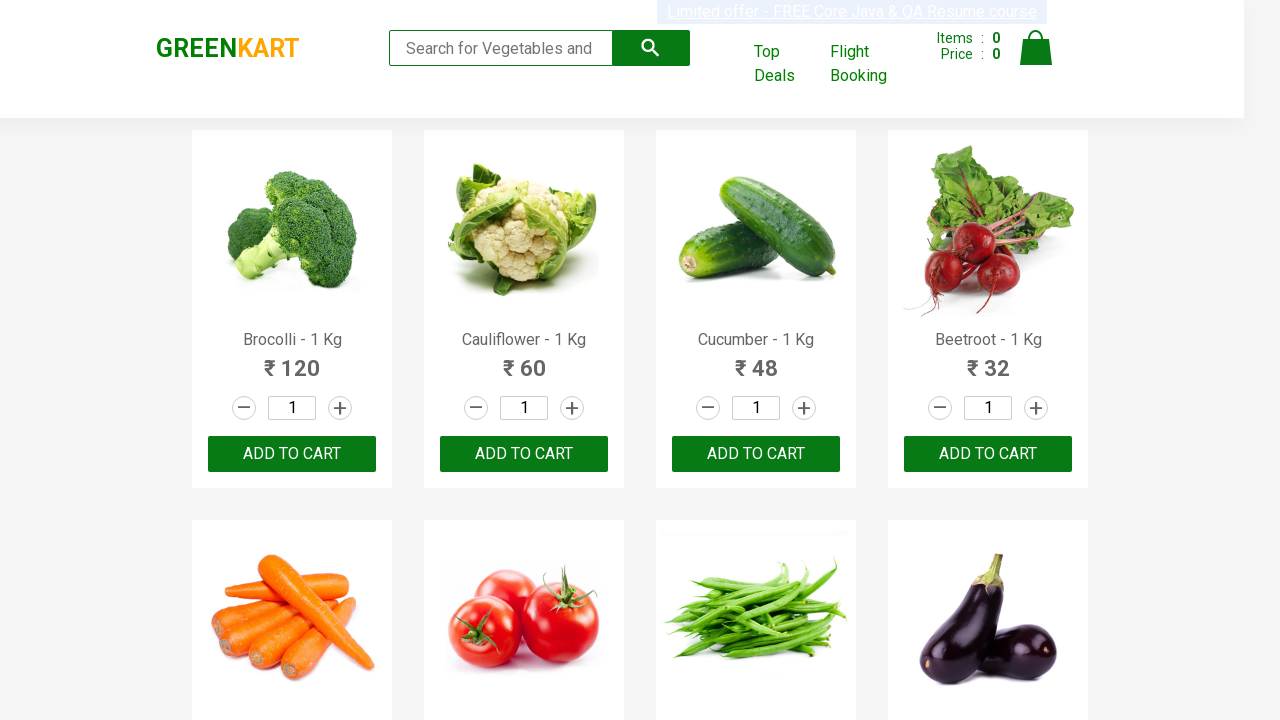

Waited for product list to load
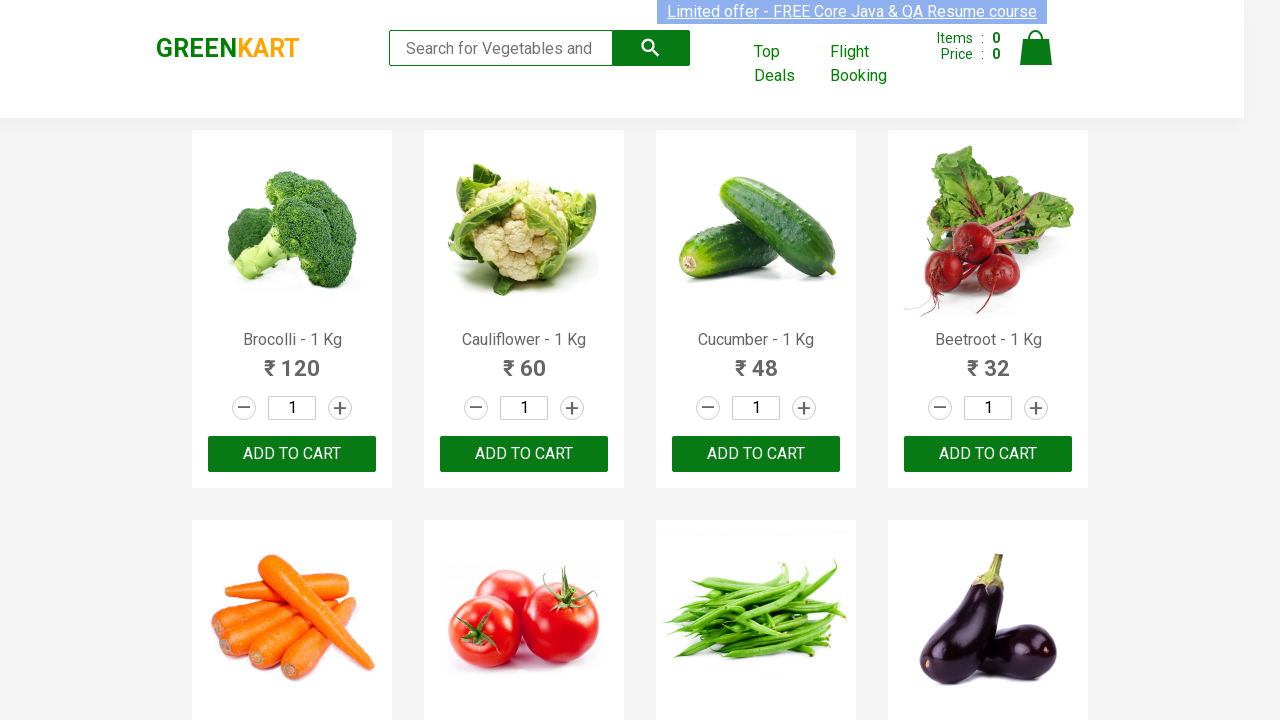

Retrieved all product elements from page
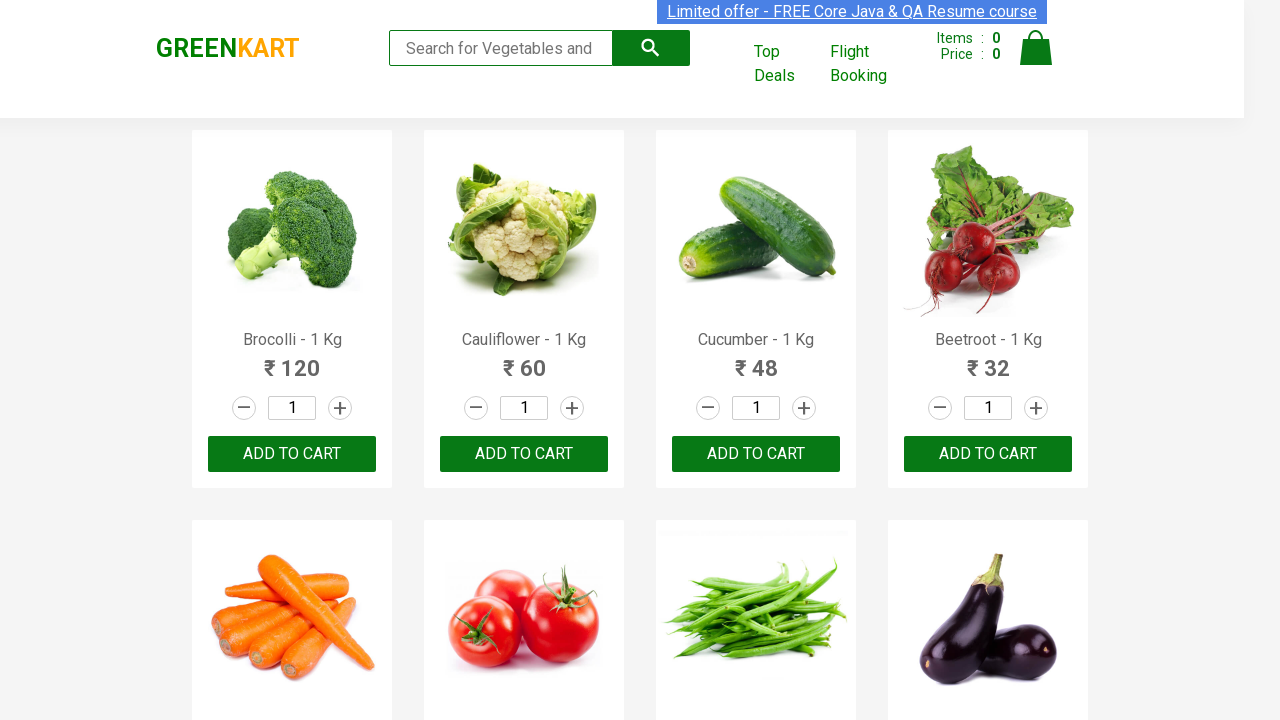

Added Brocolli to cart at (292, 454) on xpath=//div[@class='product-action']/button >> nth=0
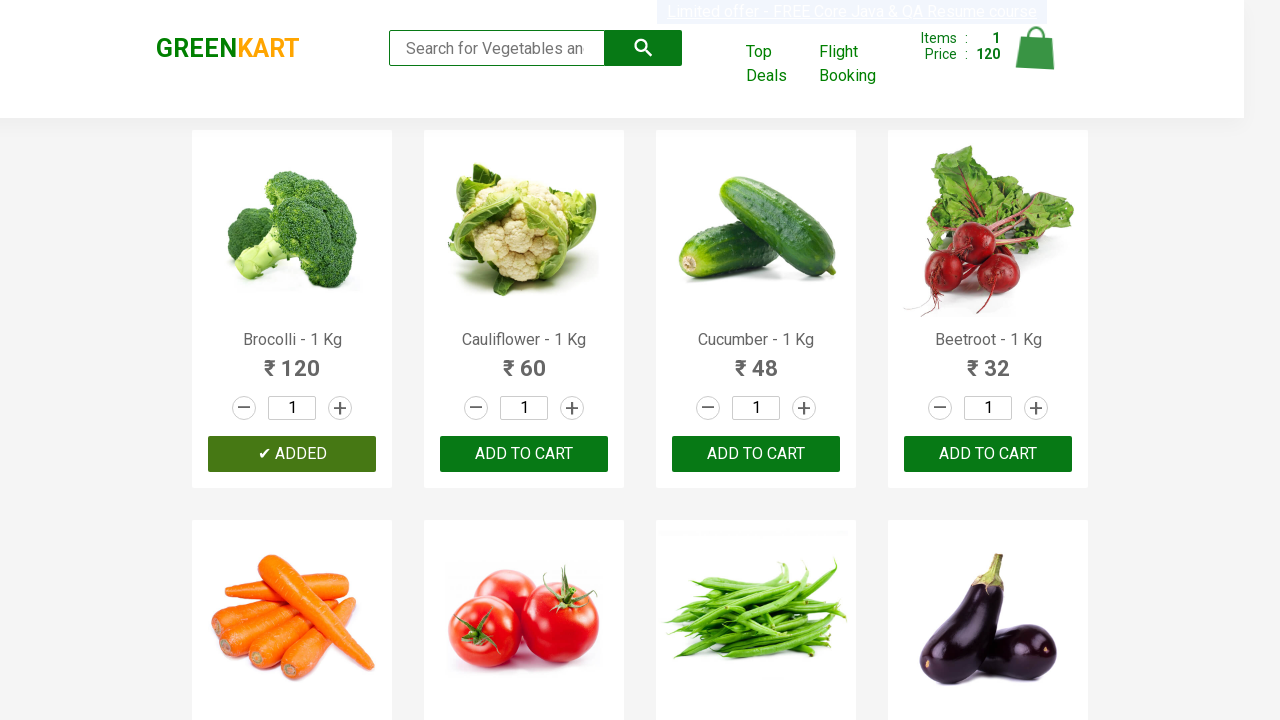

Added Cucumber to cart at (756, 454) on xpath=//div[@class='product-action']/button >> nth=2
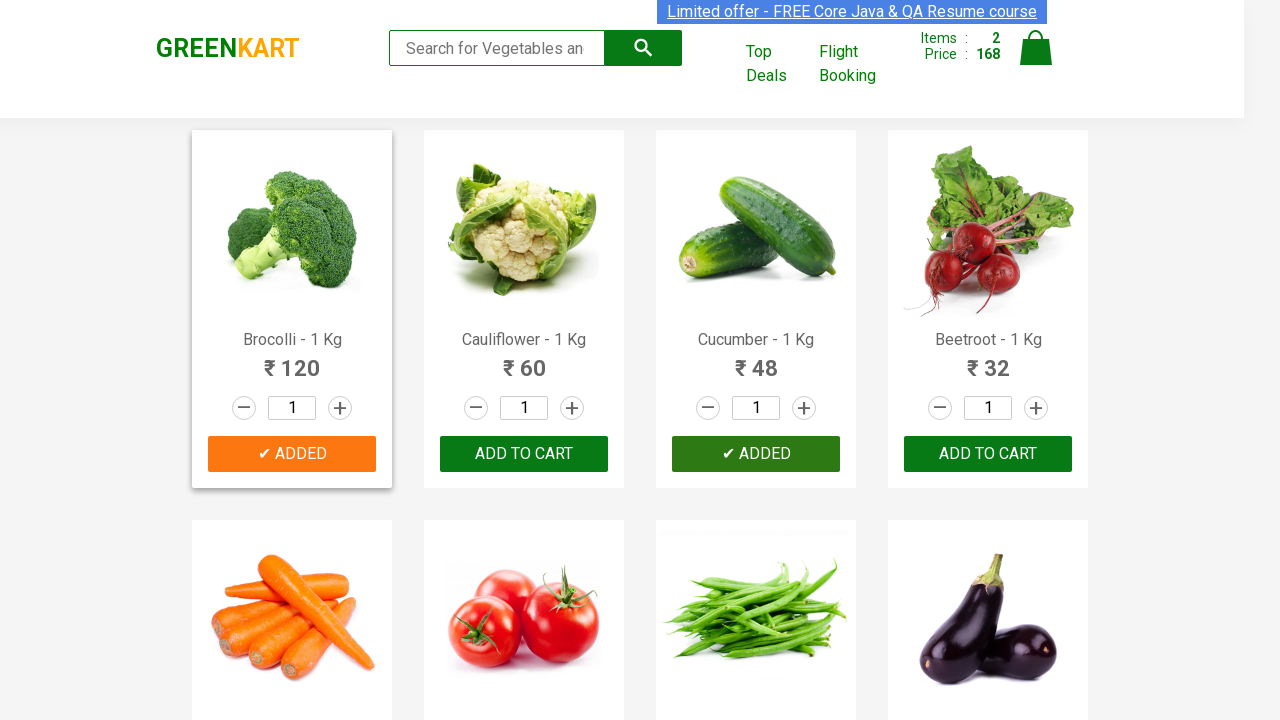

Added Tomato to cart at (524, 360) on xpath=//div[@class='product-action']/button >> nth=5
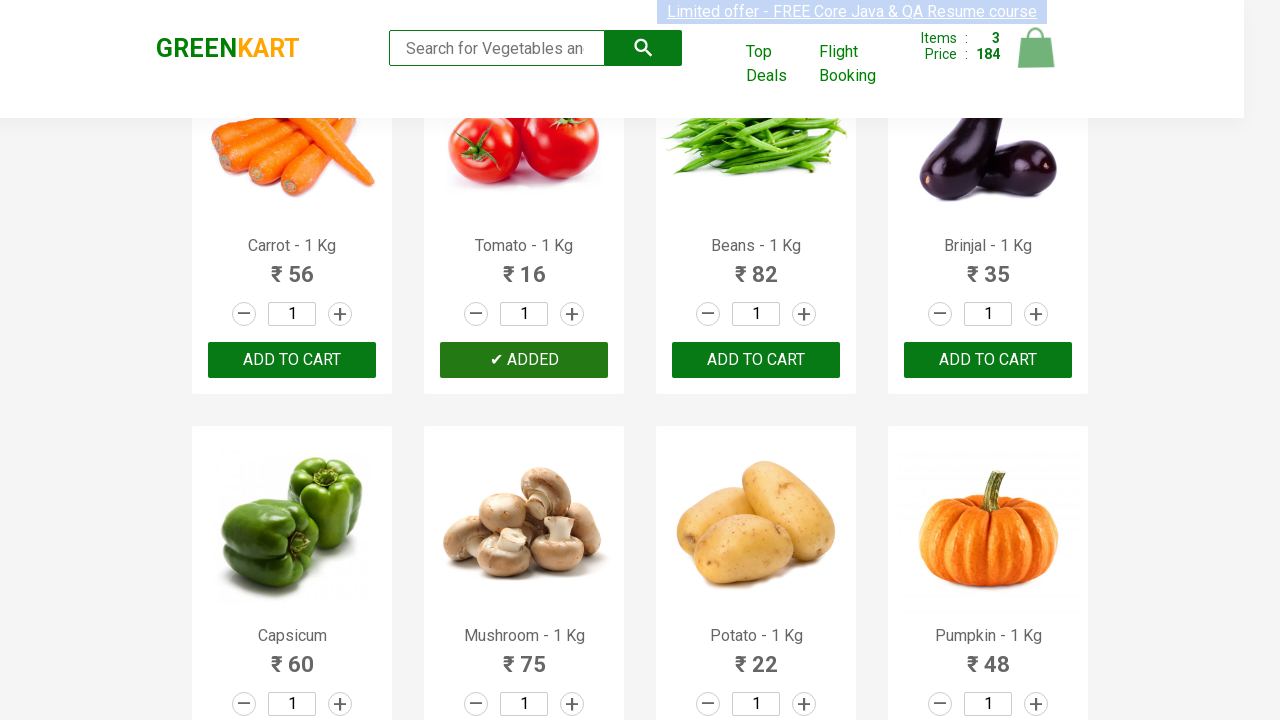

Clicked on cart icon to view shopping cart at (1036, 48) on img[alt='Cart']
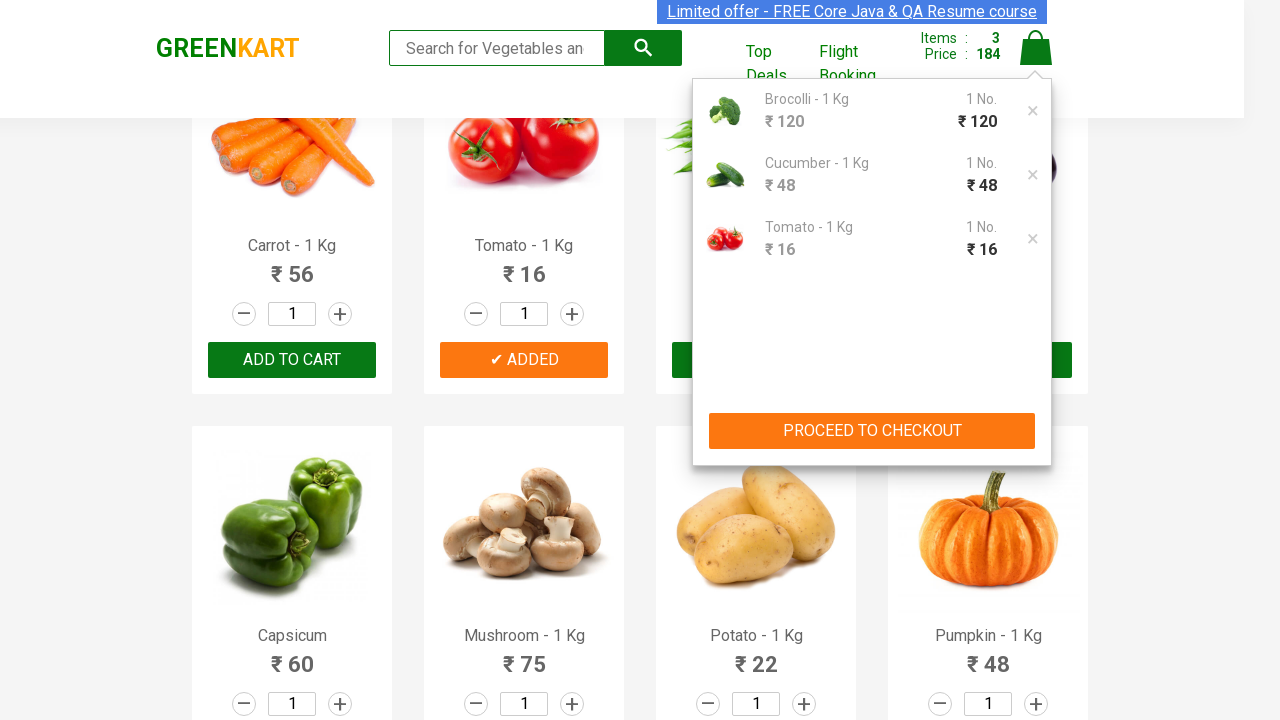

Clicked PROCEED TO CHECKOUT button at (872, 431) on xpath=//button[text()='PROCEED TO CHECKOUT']
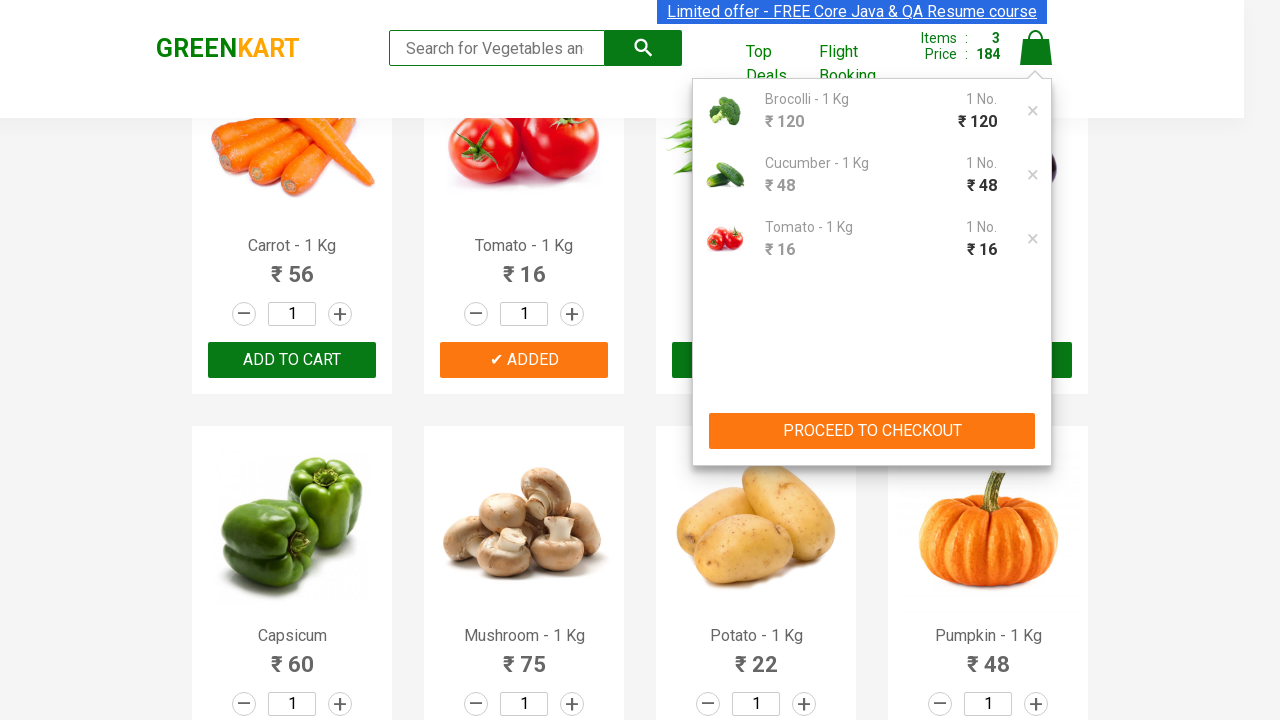

Entered promo code 'rahulshettyacademy' on .promoCode
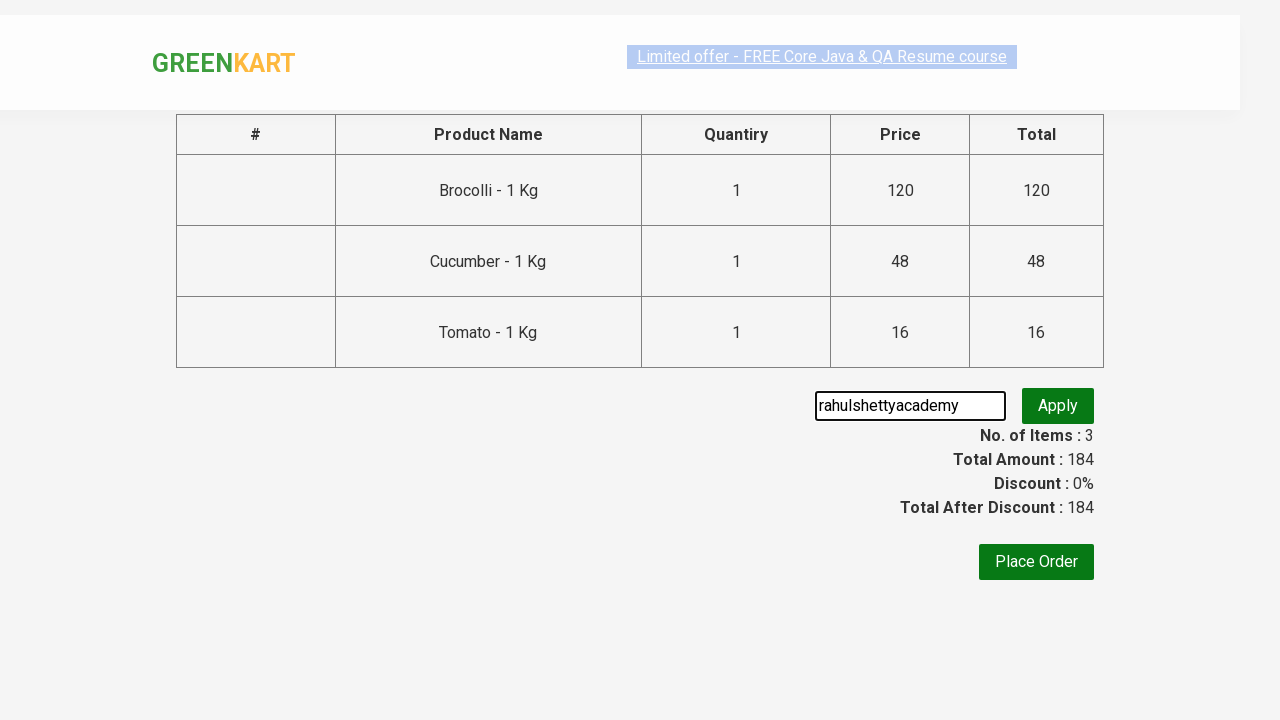

Clicked apply promo code button at (1058, 406) on .promoBtn
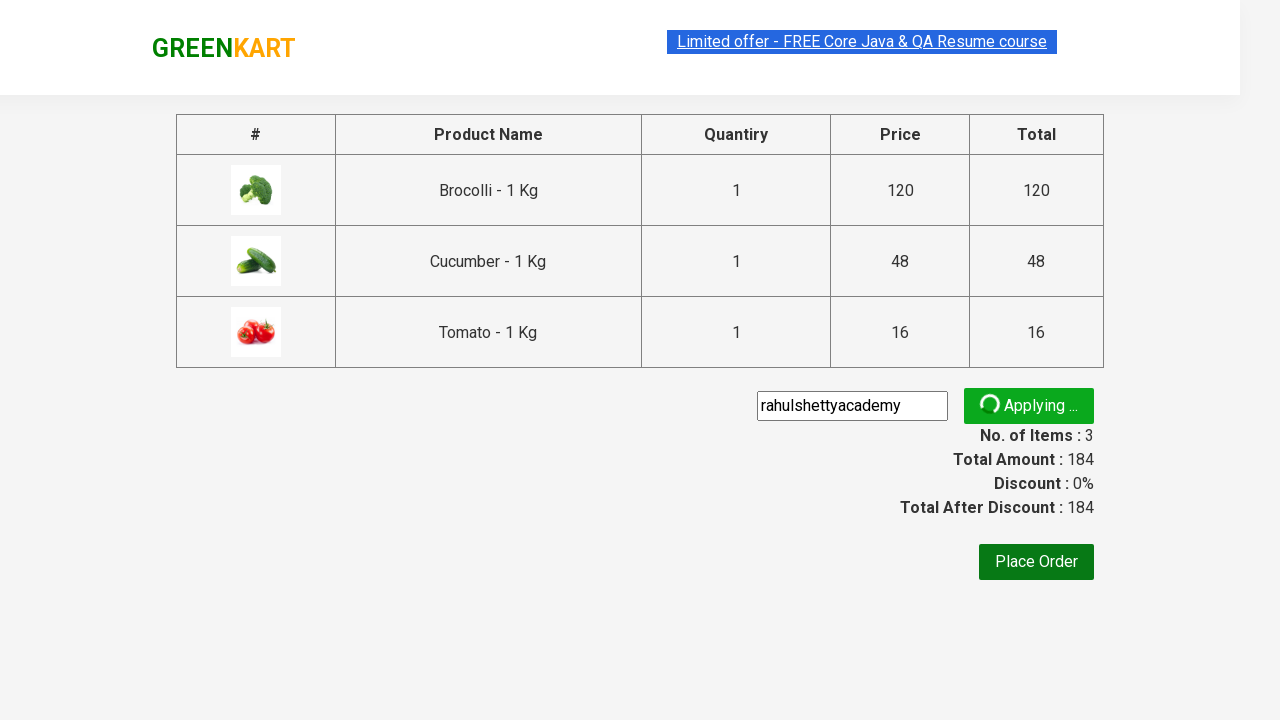

Promo code applied successfully
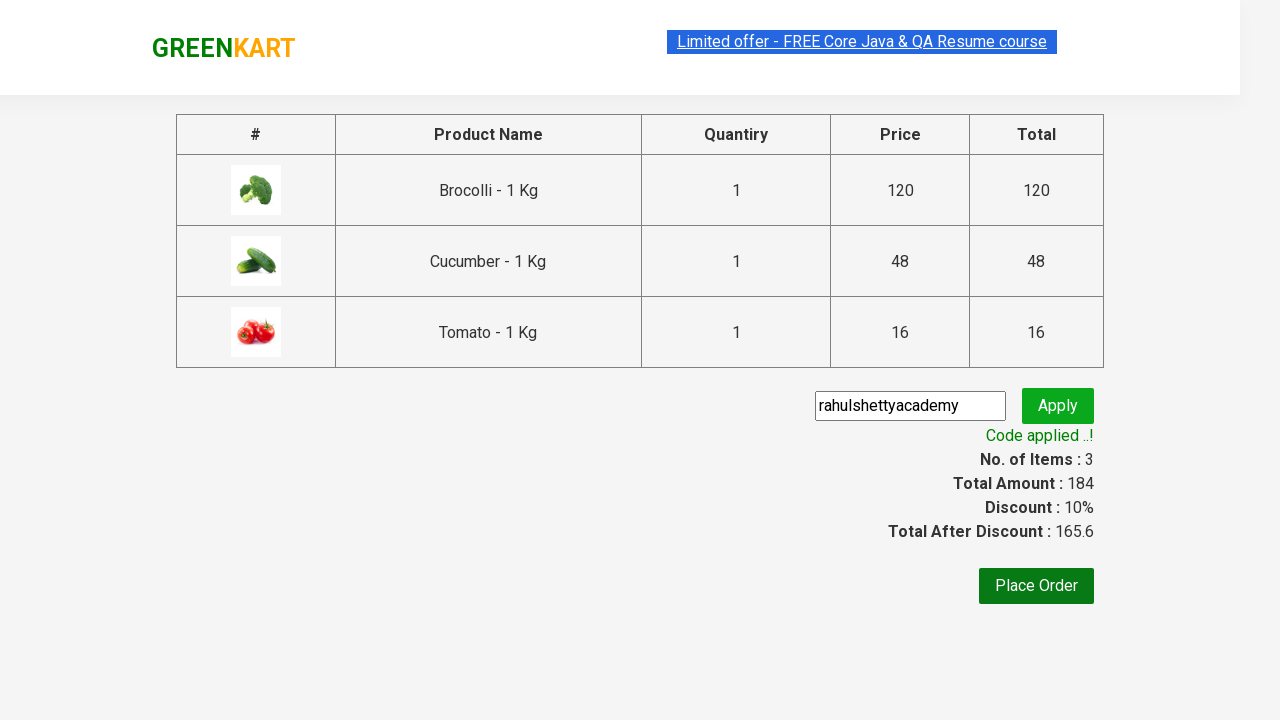

Clicked Place Order button to complete purchase at (1036, 586) on xpath=//button[text()='Place Order']
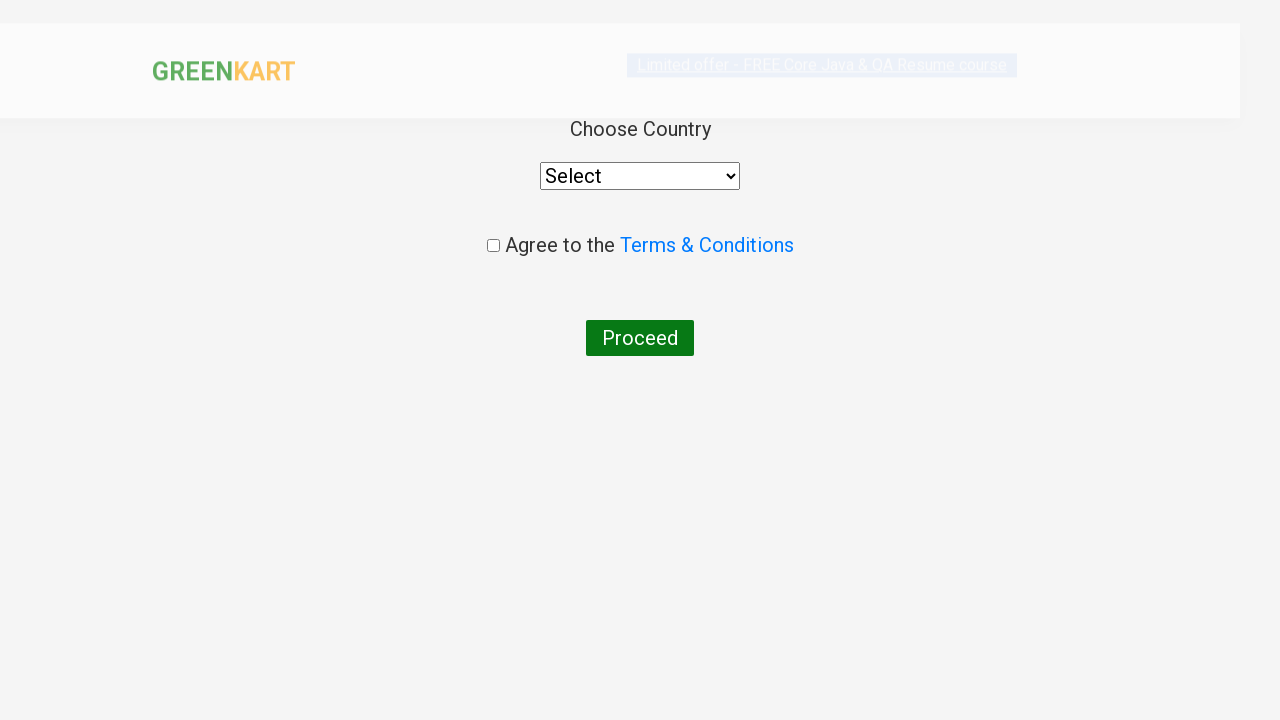

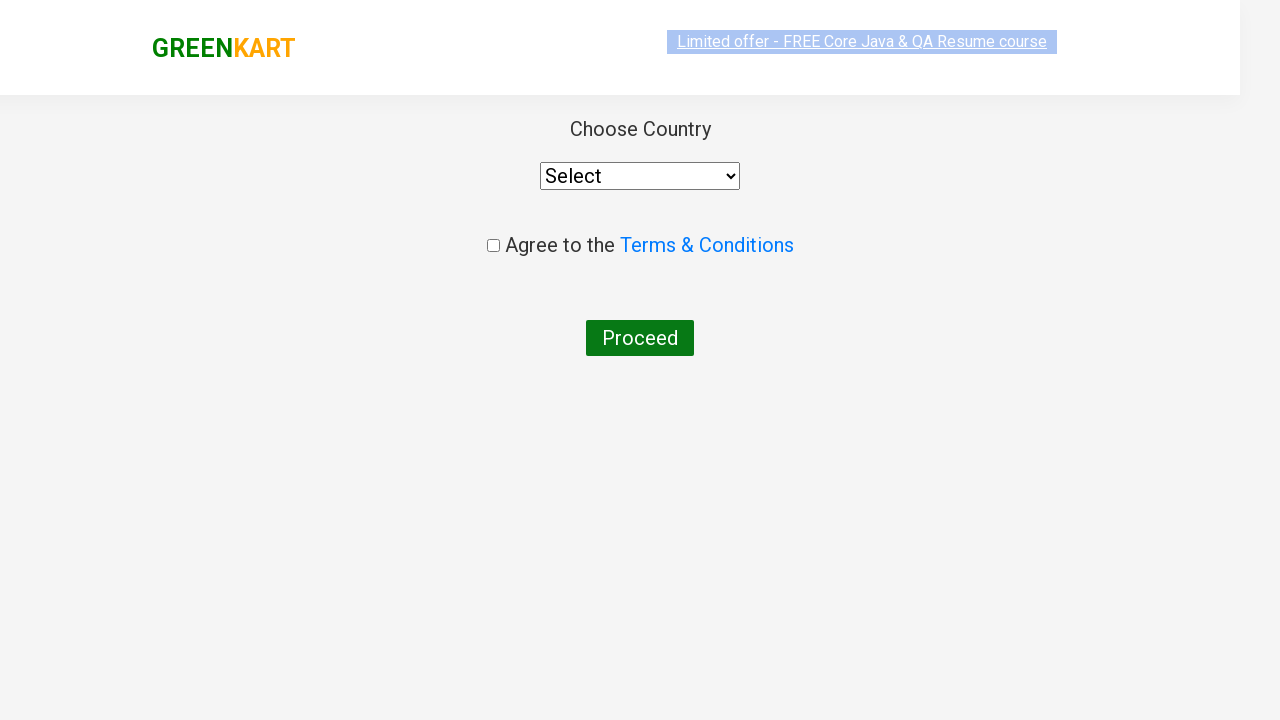